Tests network request interception by blocking requests matching a specific pattern (GetBook), then navigating to the library section of an Angular demo application

Starting URL: https://rahulshettyacademy.com/angularAppdemo/

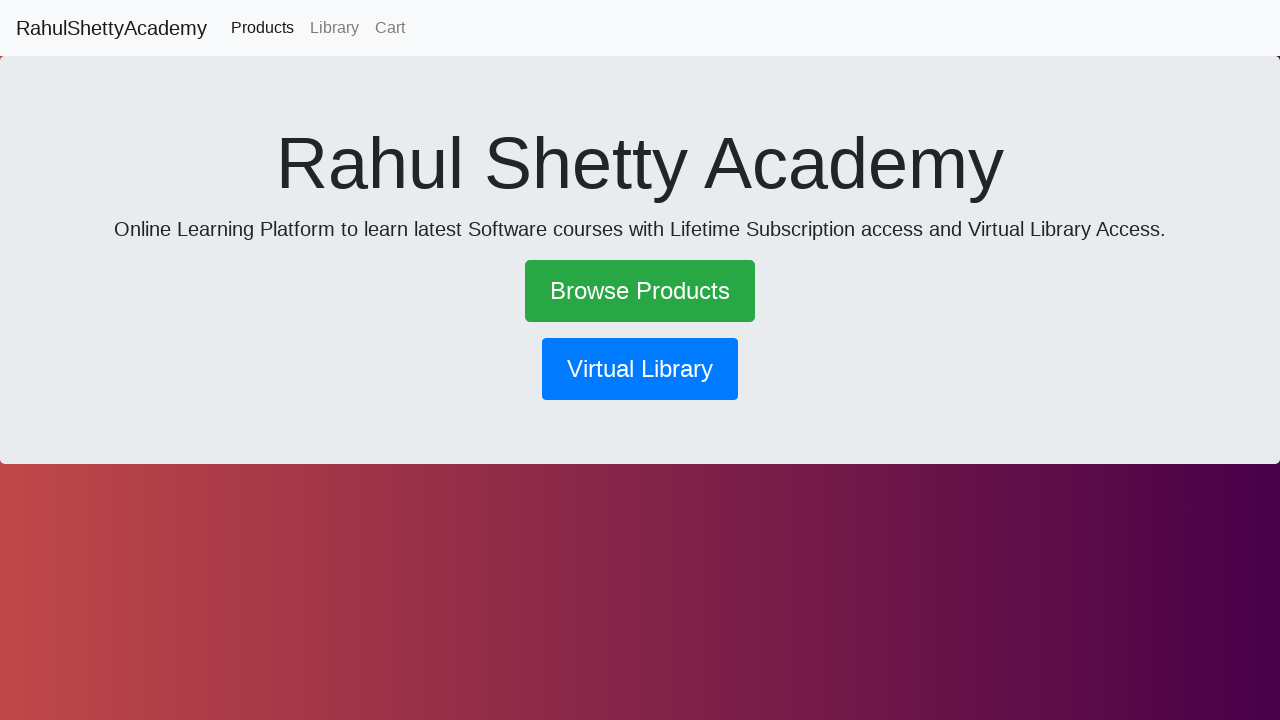

Set up route interception to block requests matching *GetBook* pattern
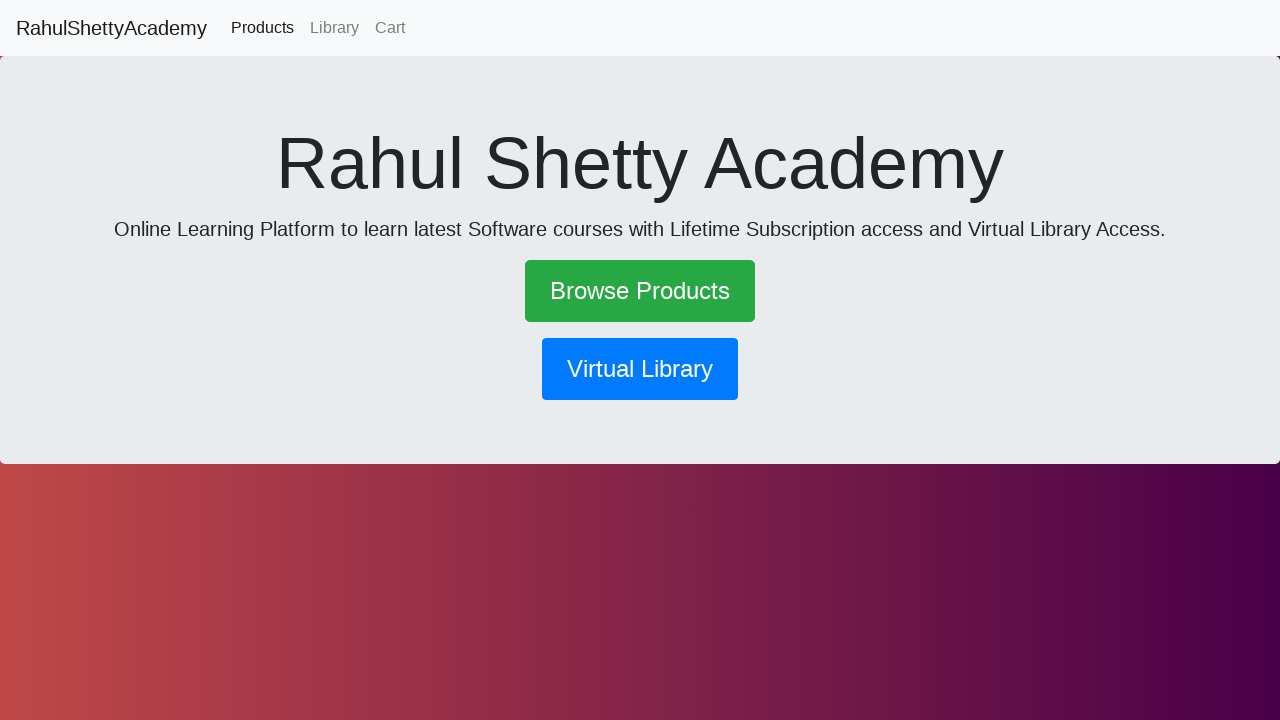

Clicked library button to navigate to library section at (640, 369) on button[routerlink*='library']
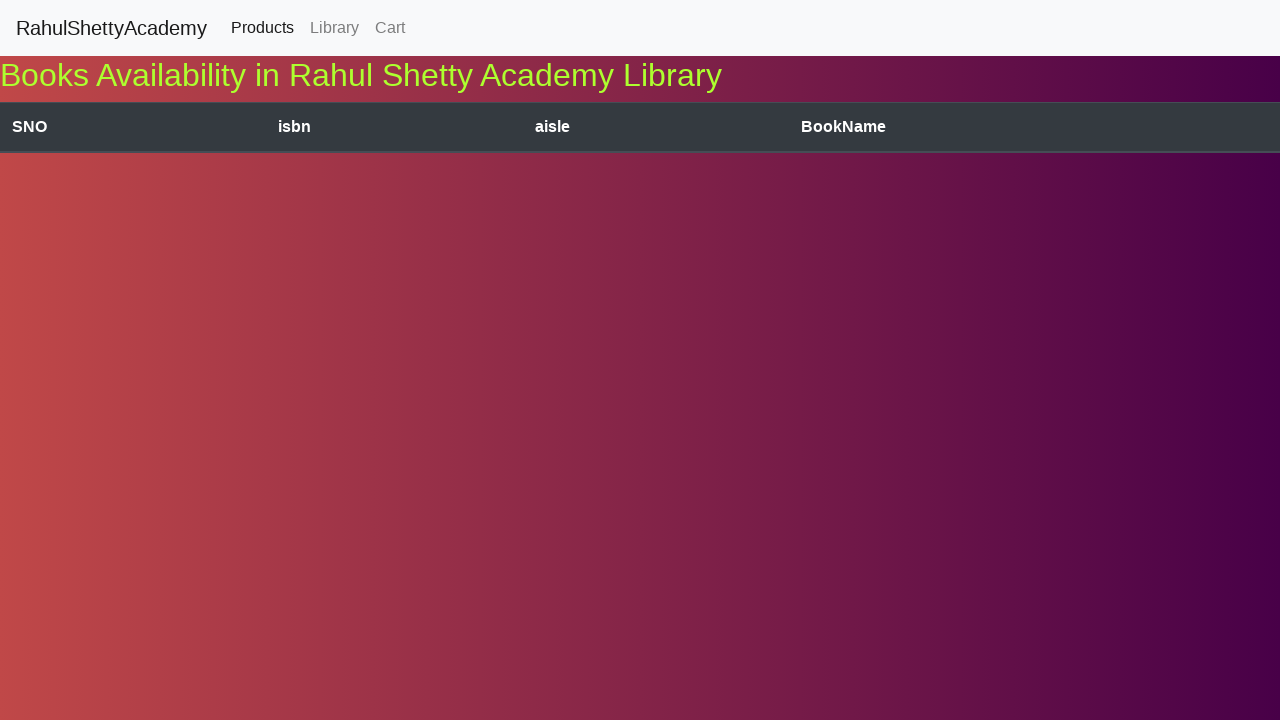

Waited for network to reach idle state after navigation
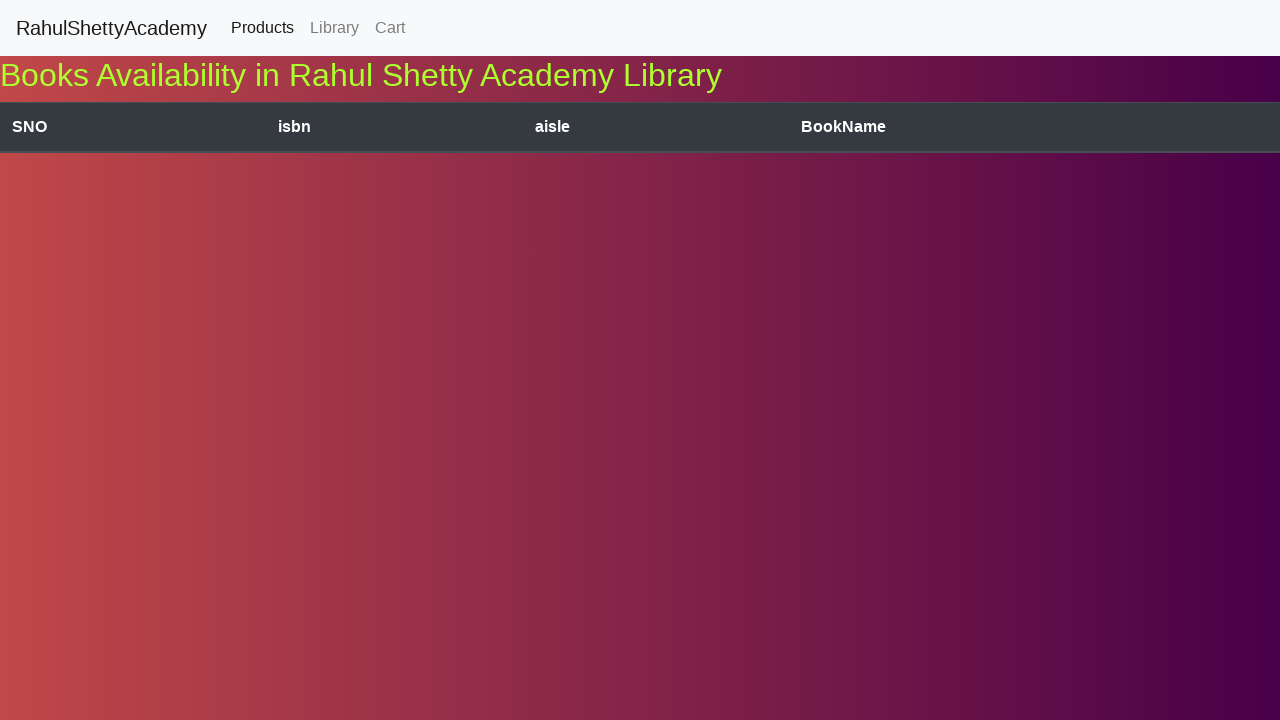

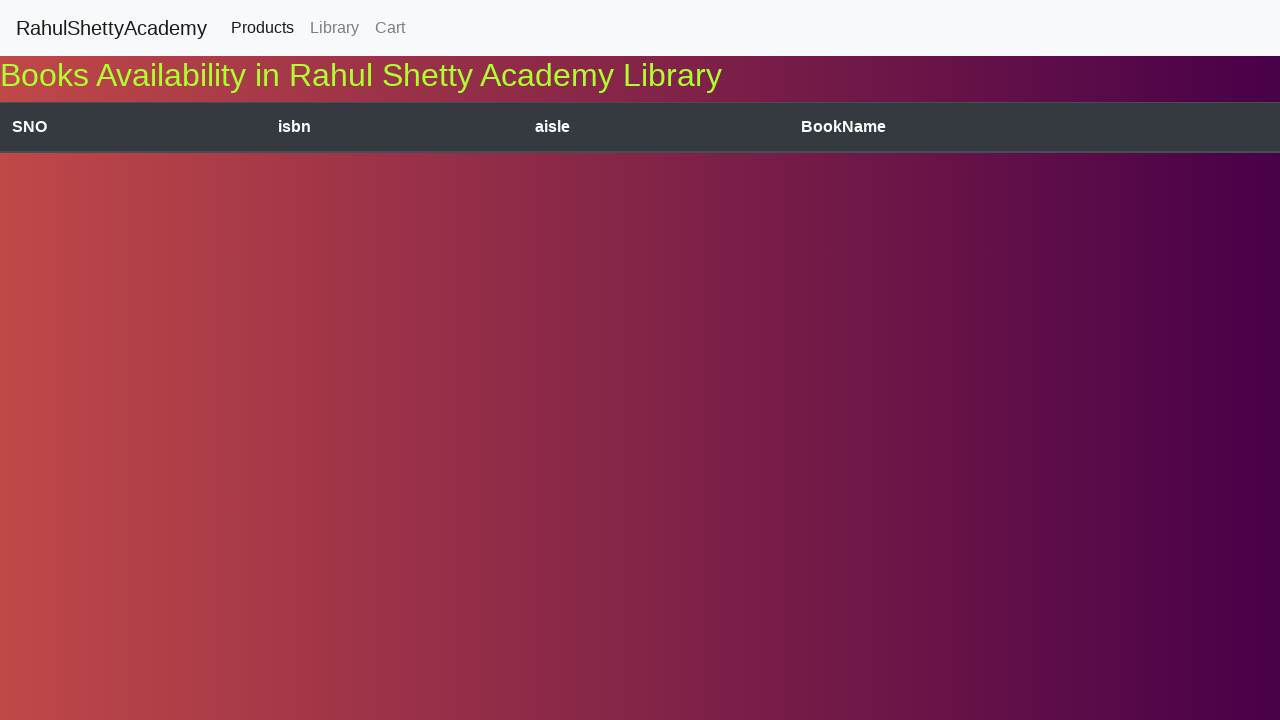